Clicks the "Create account" button on the Gmail login page

Starting URL: https://gmail.com

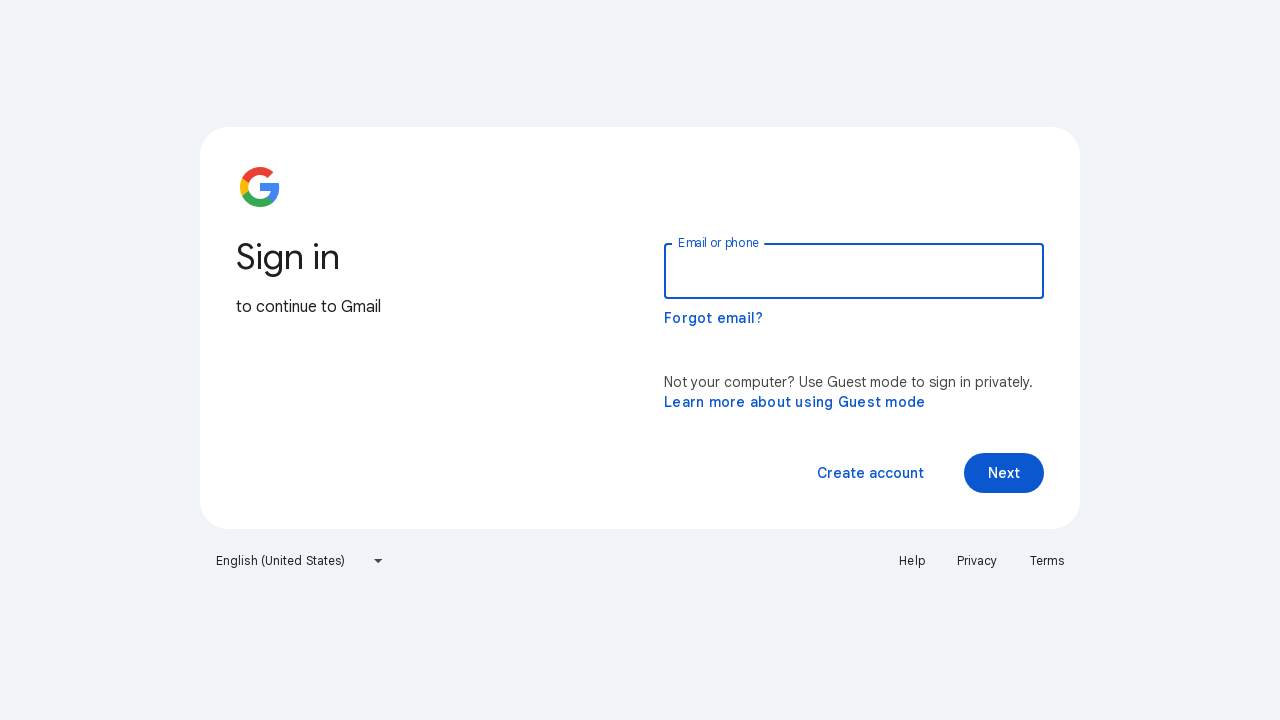

Clicked the 'Create account' button on Gmail login page at (870, 473) on .VfPpkd-vQzf8d >> nth=2
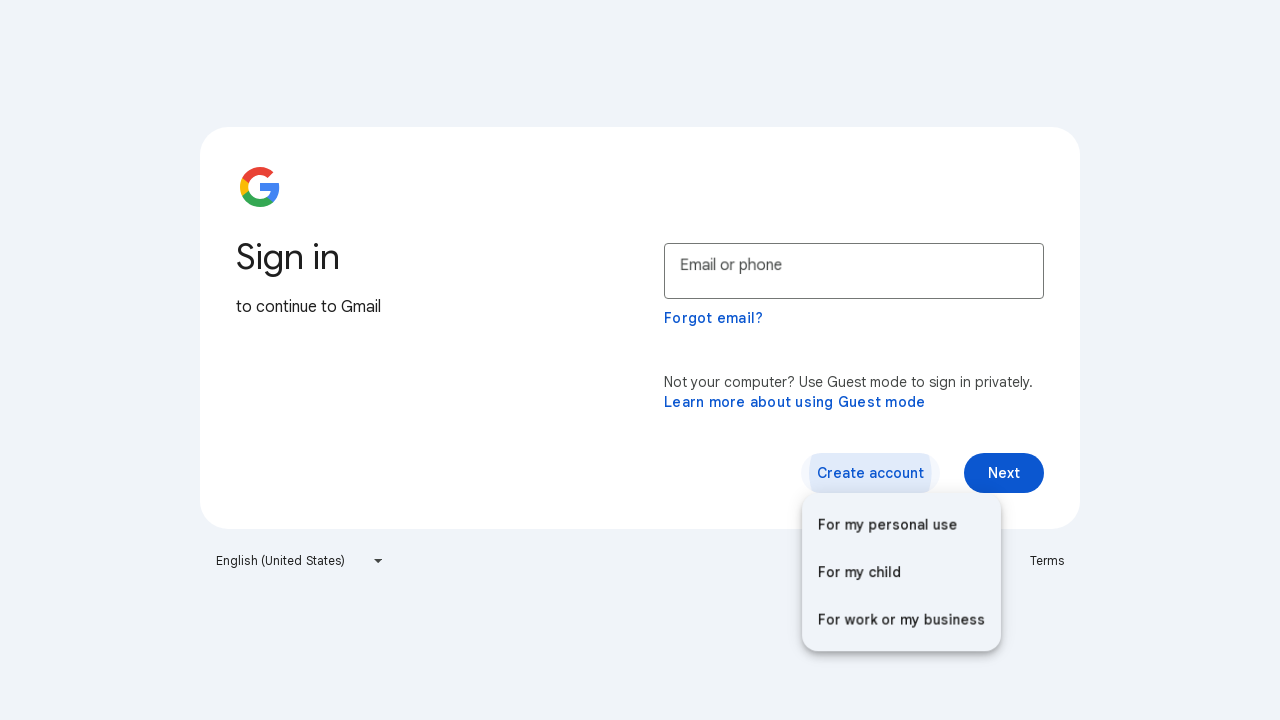

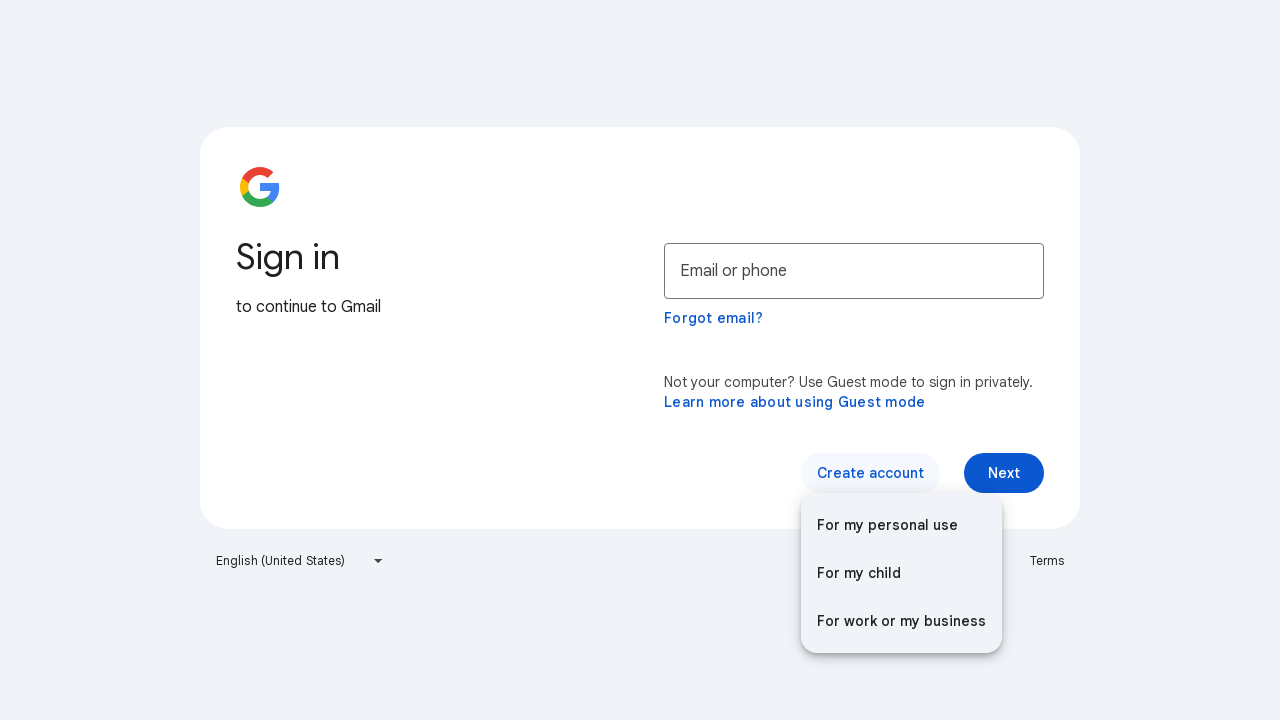